Tests auto-suggestive dropdown by typing partial text and selecting from suggestions

Starting URL: https://rahulshettyacademy.com/dropdownsPractise/

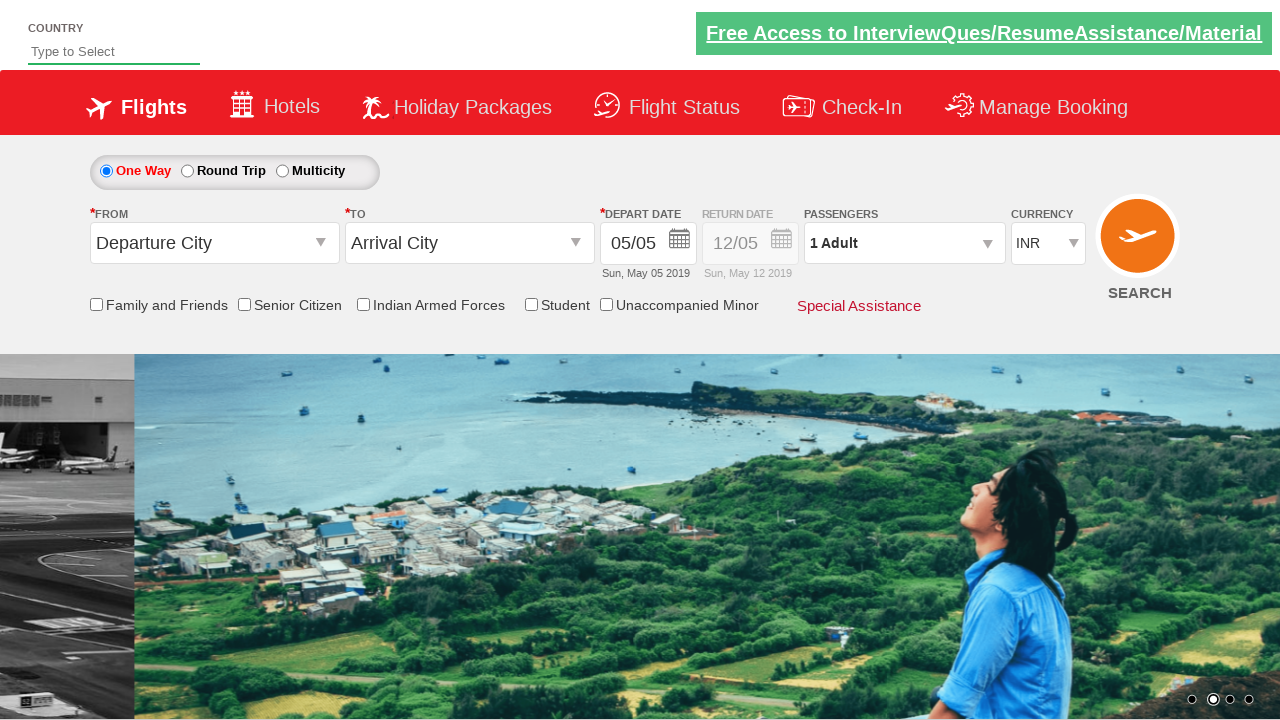

Typed 'ind' in the autosuggest field on #autosuggest
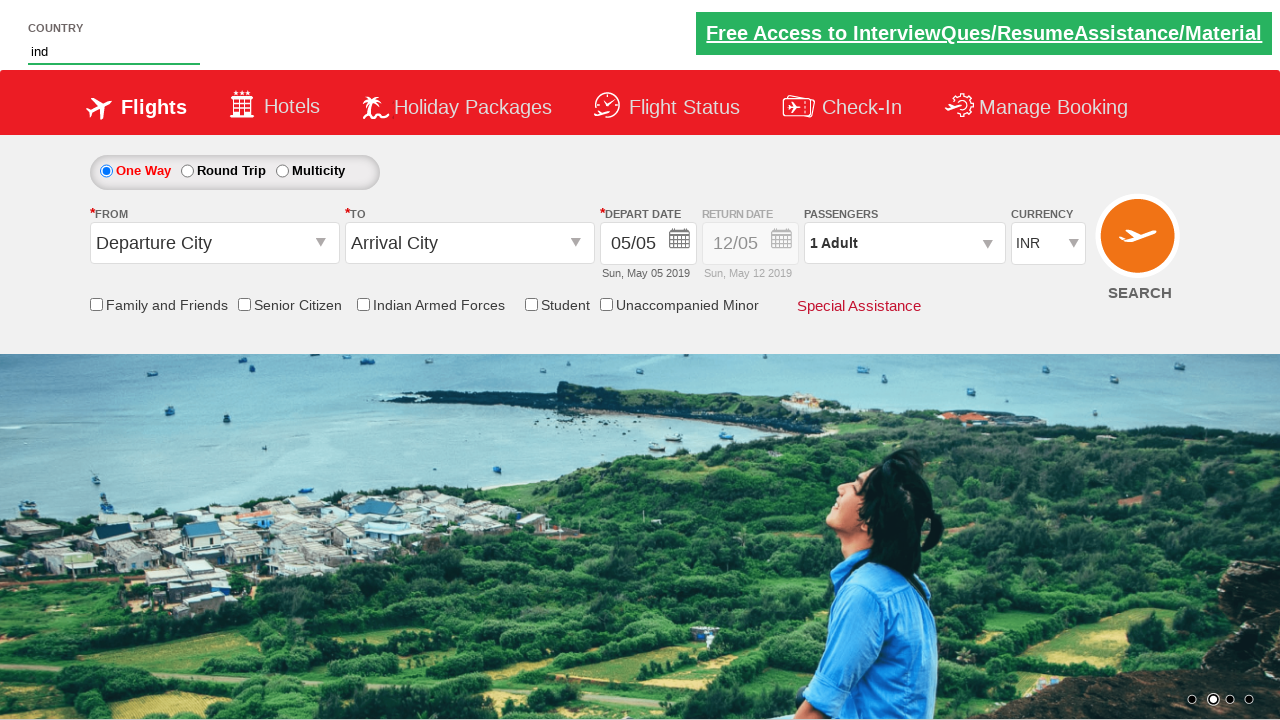

Waited for dropdown suggestions to appear
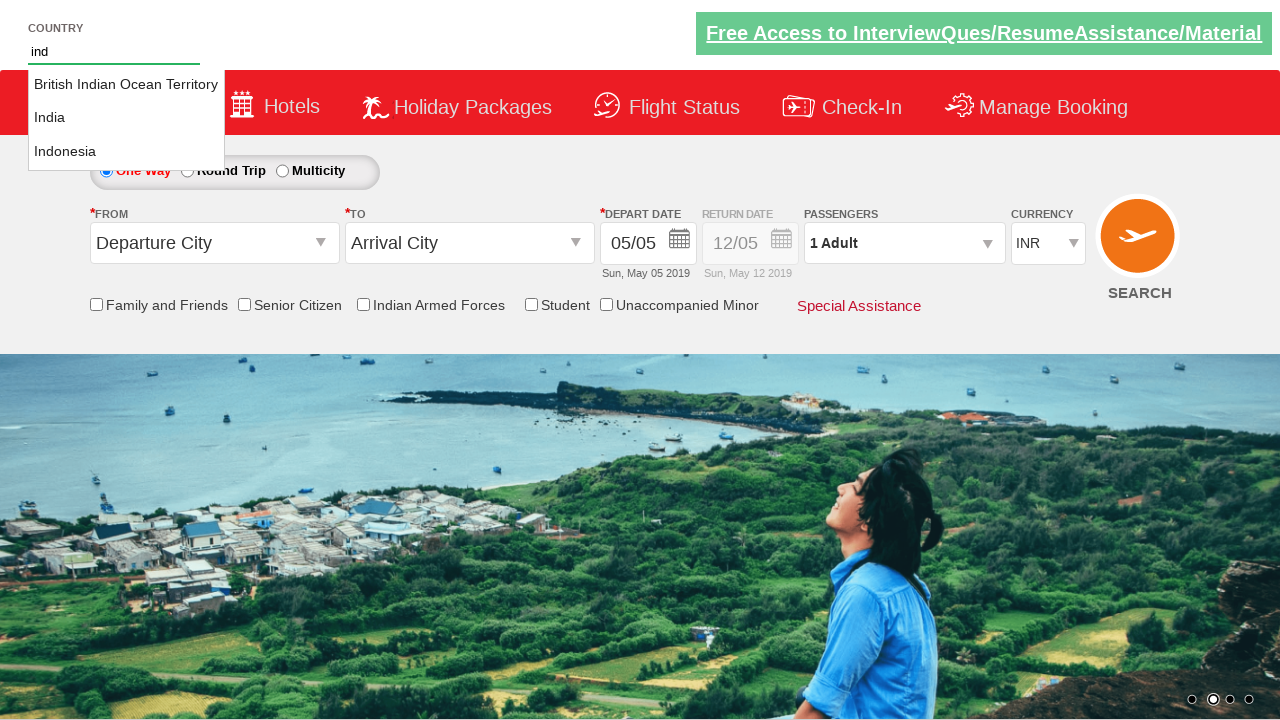

Retrieved all suggestion options from dropdown
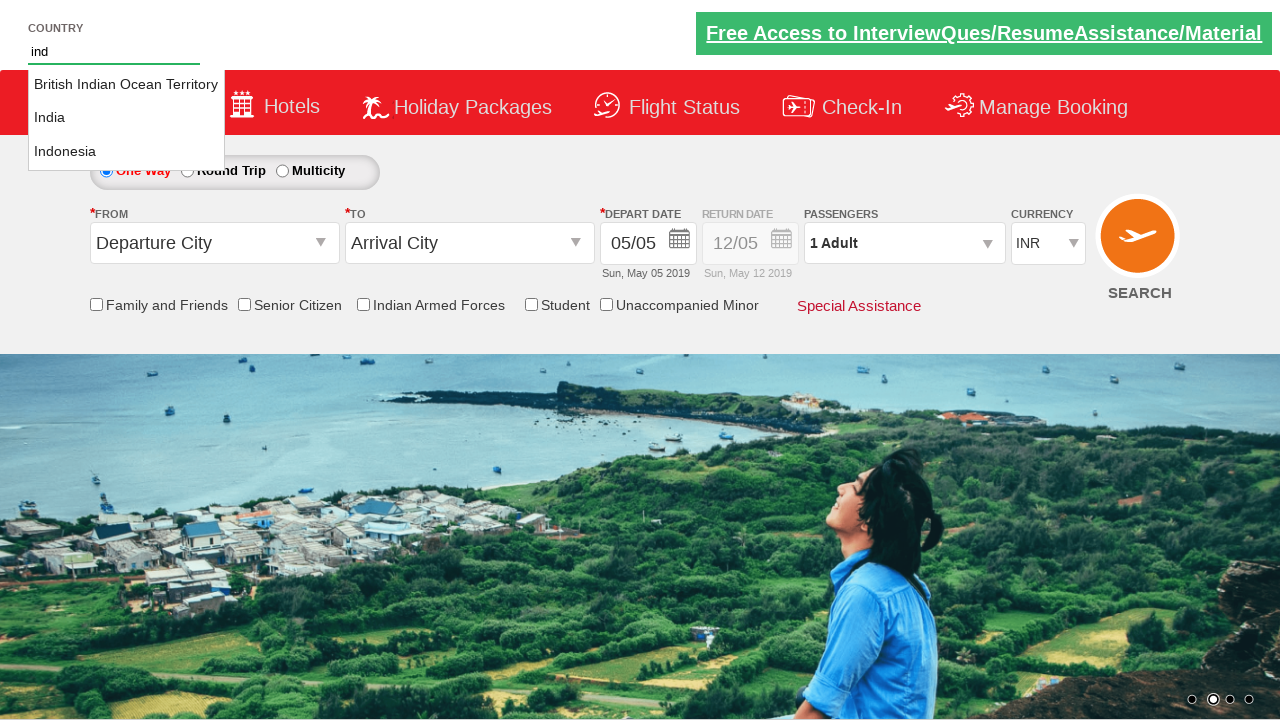

Selected 'India' from the dropdown suggestions at (126, 118) on li.ui-menu-item a >> nth=1
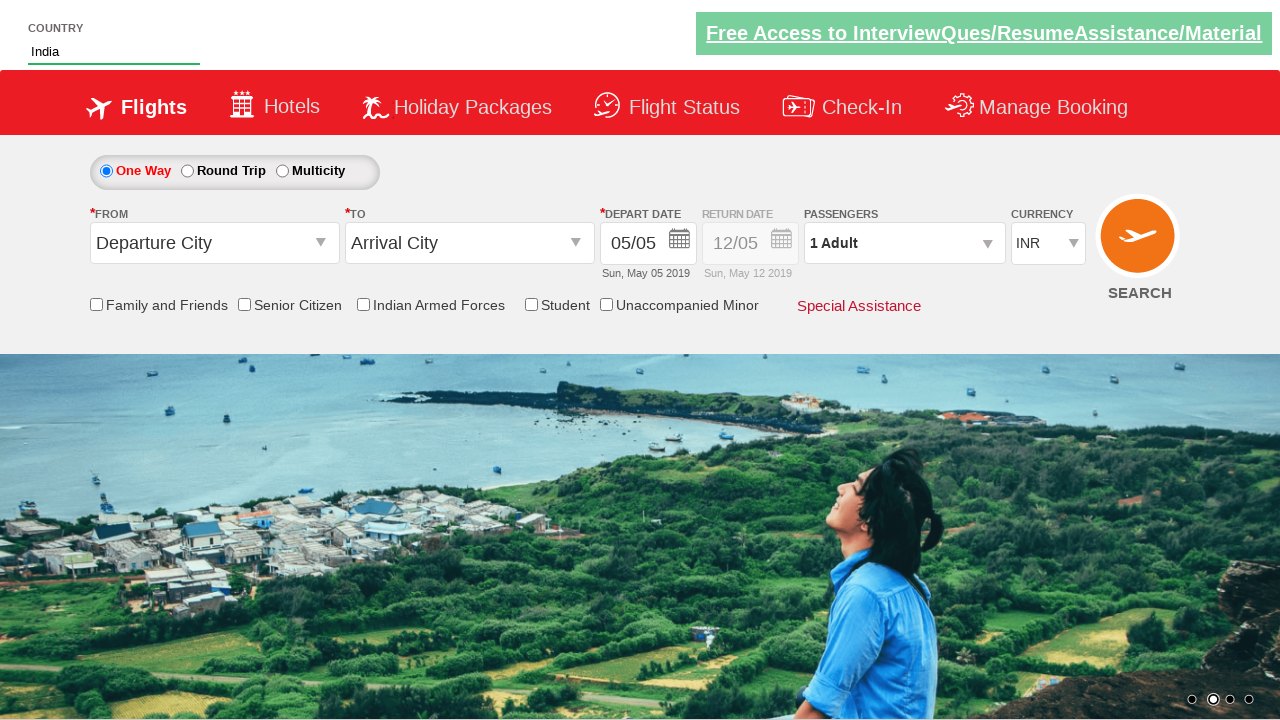

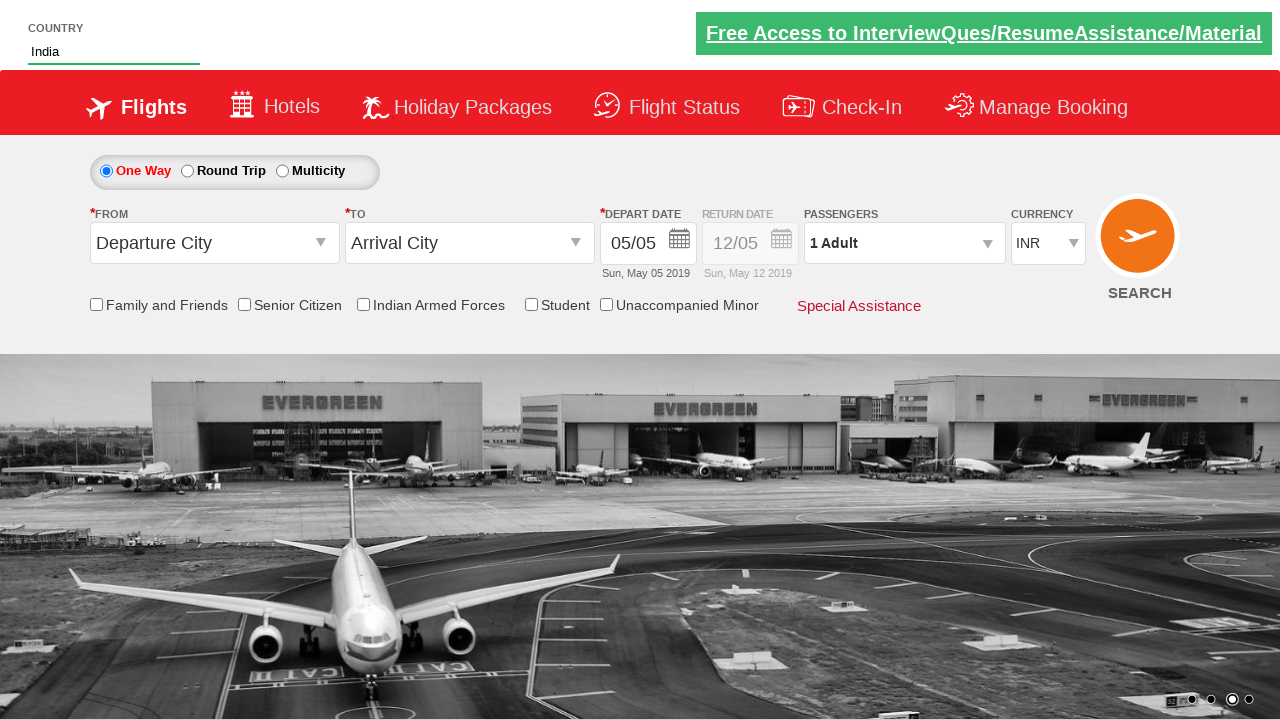